Tests navigation to the Active Members page by clicking the menu item and validating the page content

Starting URL: https://www.fppaco.org

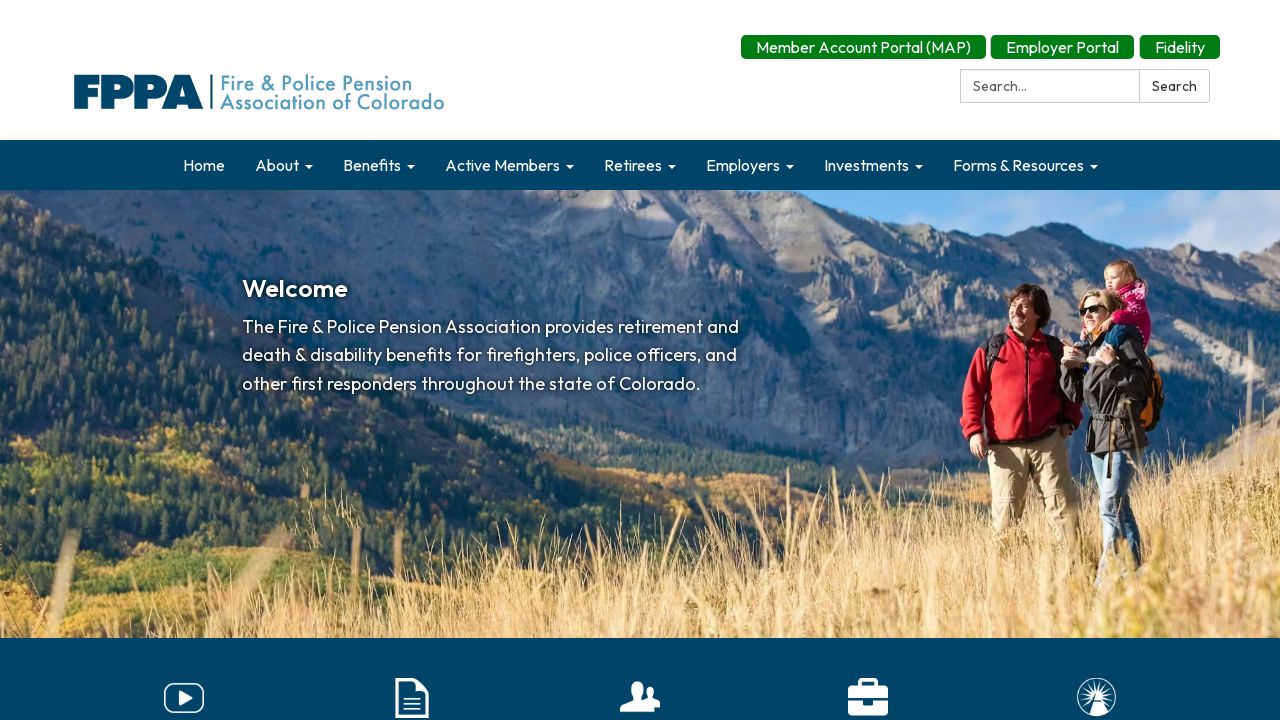

Set viewport size to 1280x720
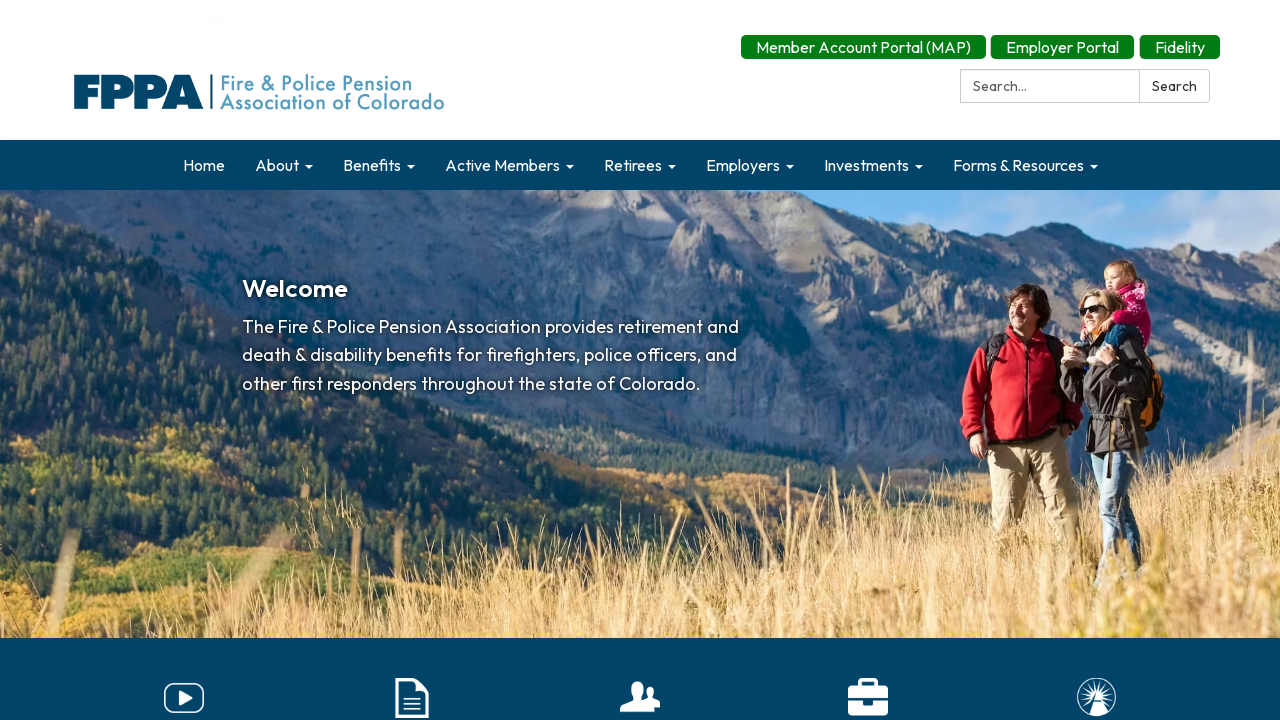

Clicked Active Members menu item at (509, 165) on internal:role=menuitem[name="Active Members"i]
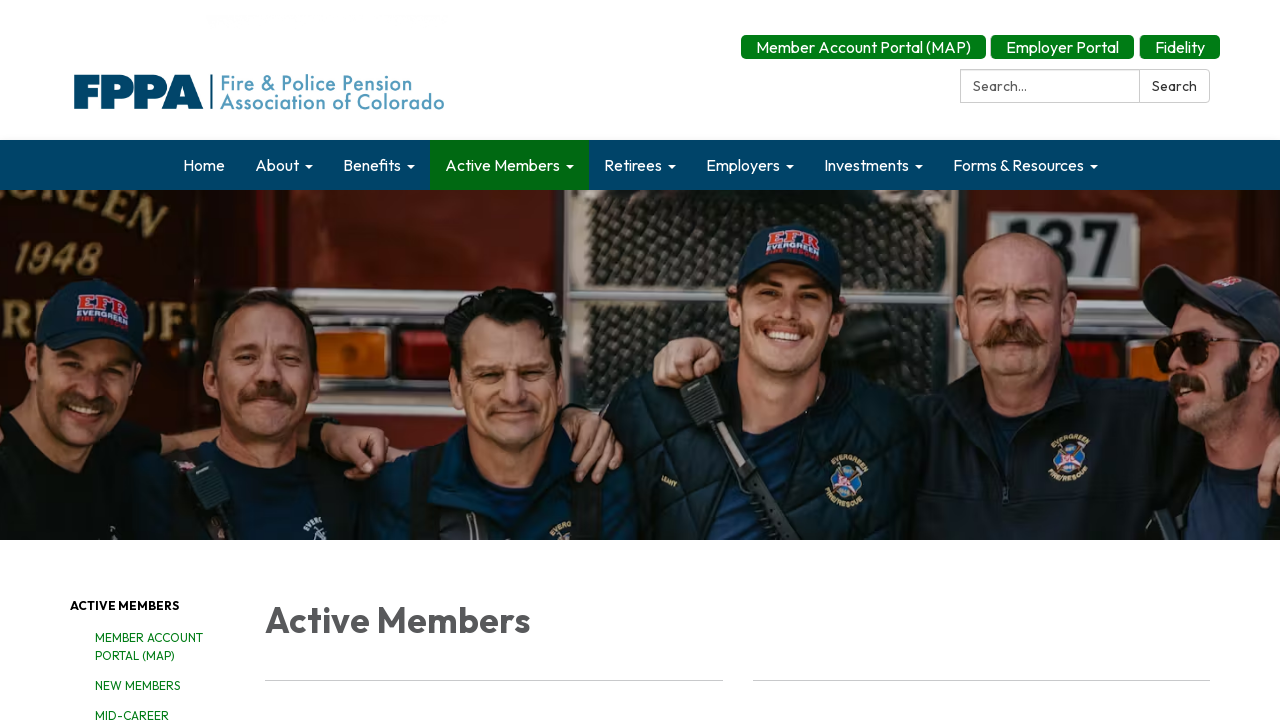

Waited for page to load completely
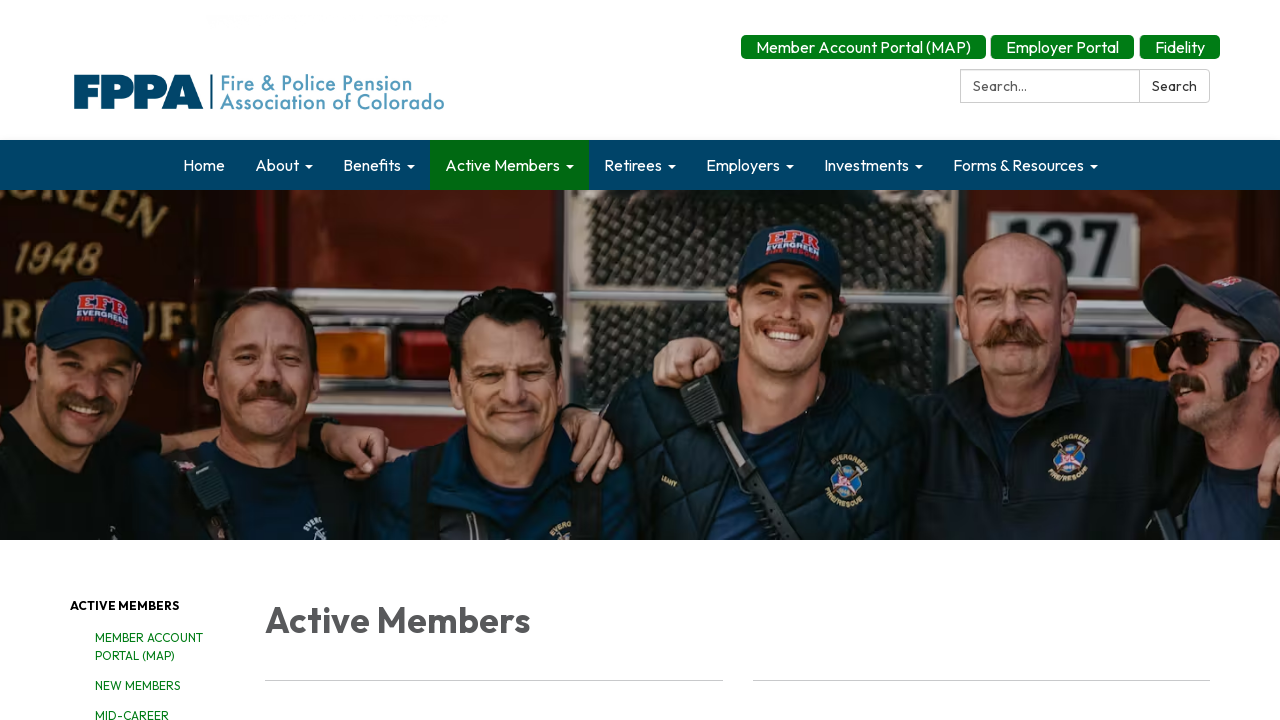

Main content area is visible
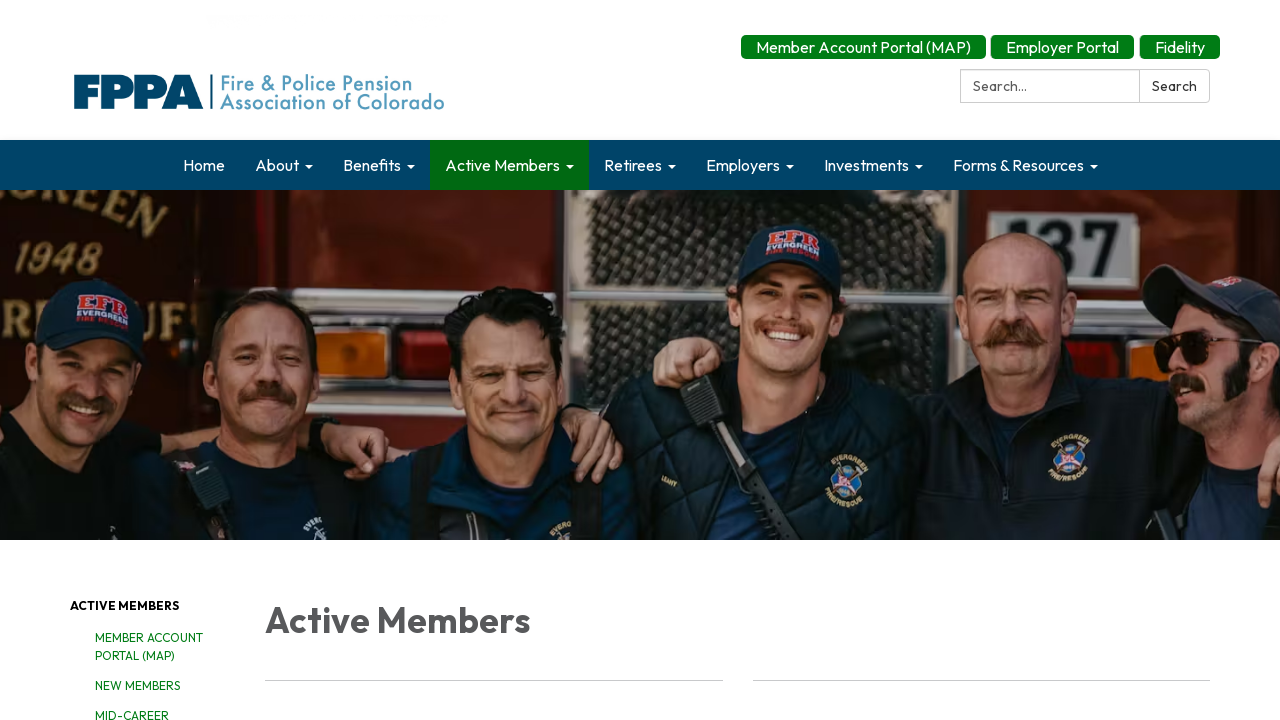

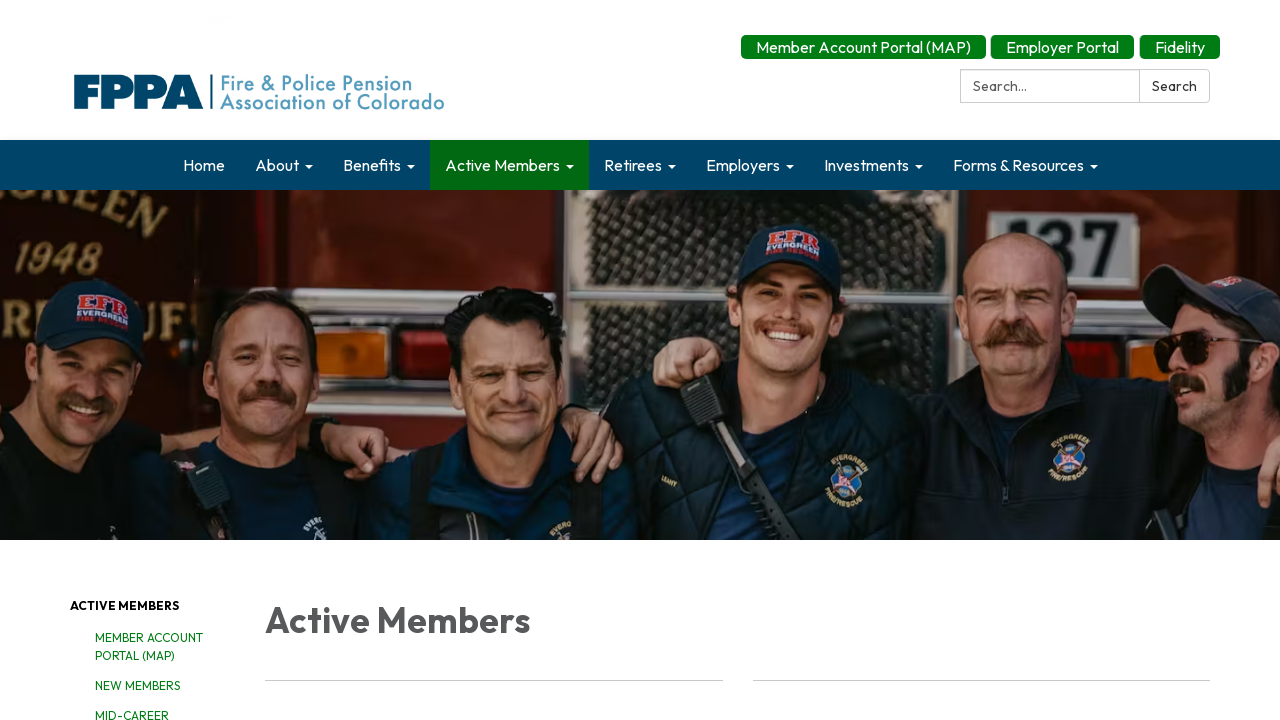